Navigates to a simple form page and clicks the submit button to test basic button interaction

Starting URL: http://suninjuly.github.io/simple_form_find_task.html

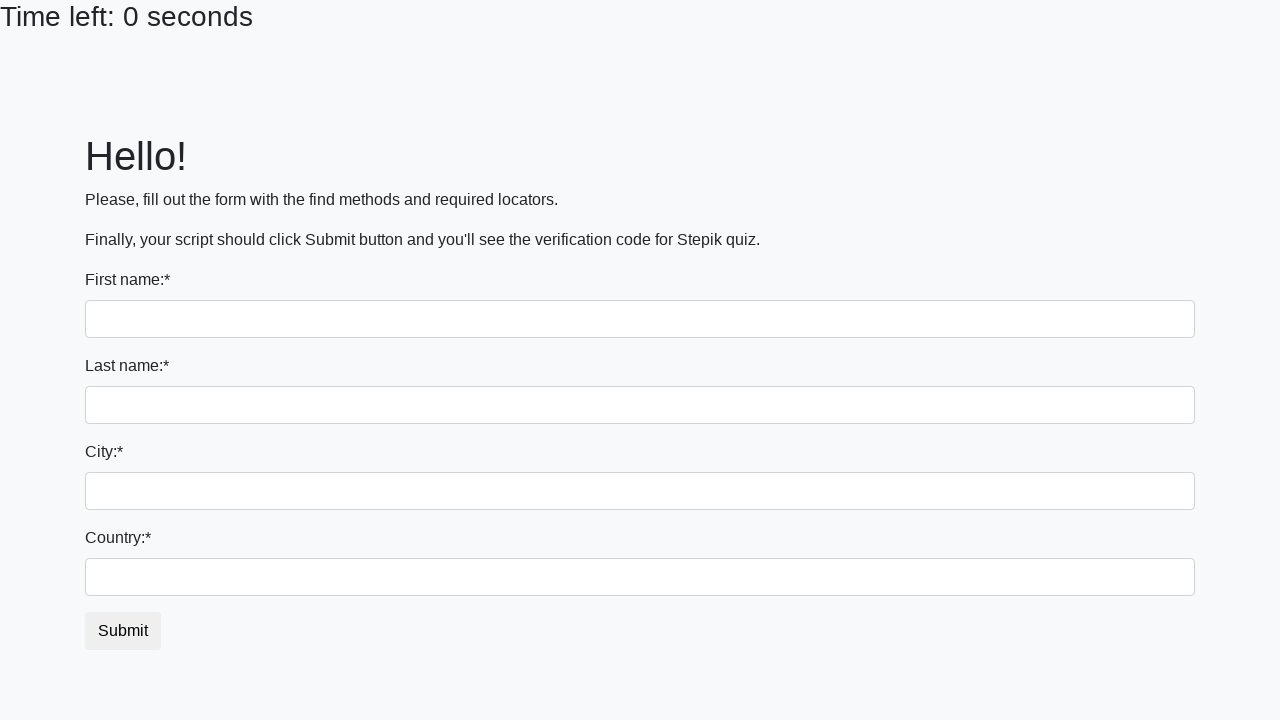

Navigated to simple form page
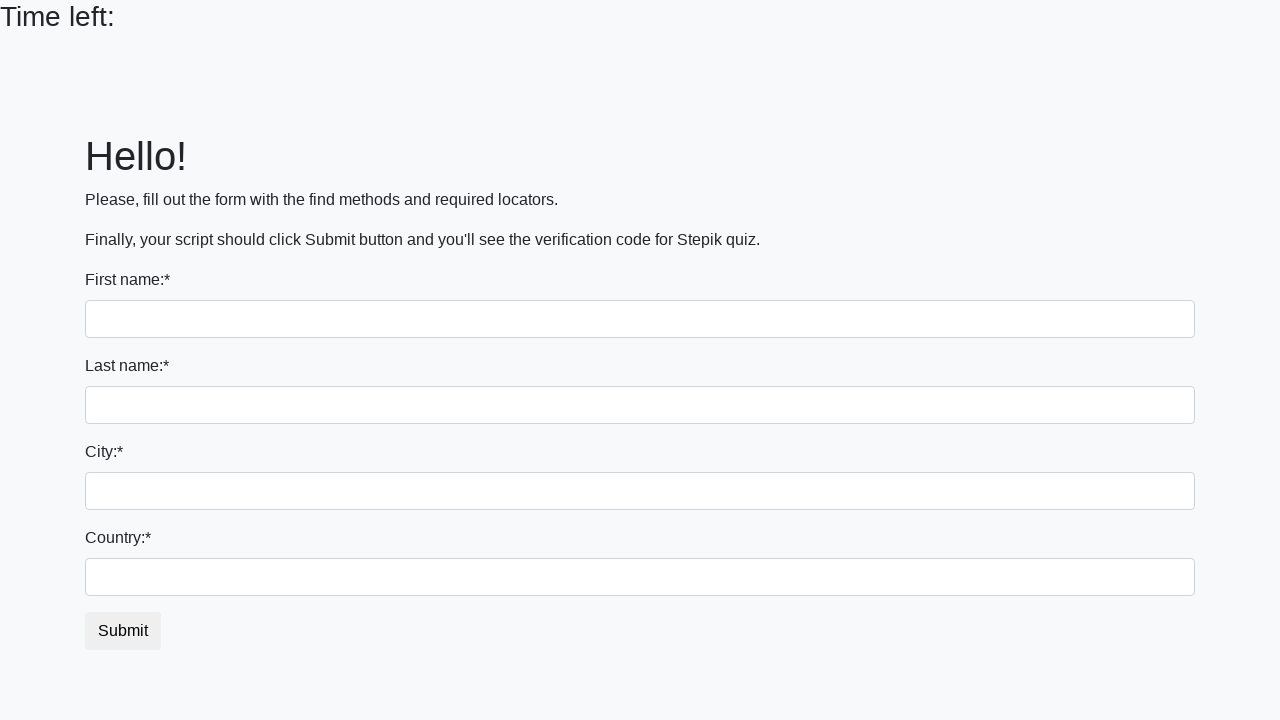

Clicked the submit button to test basic button interaction at (123, 631) on #submit_button
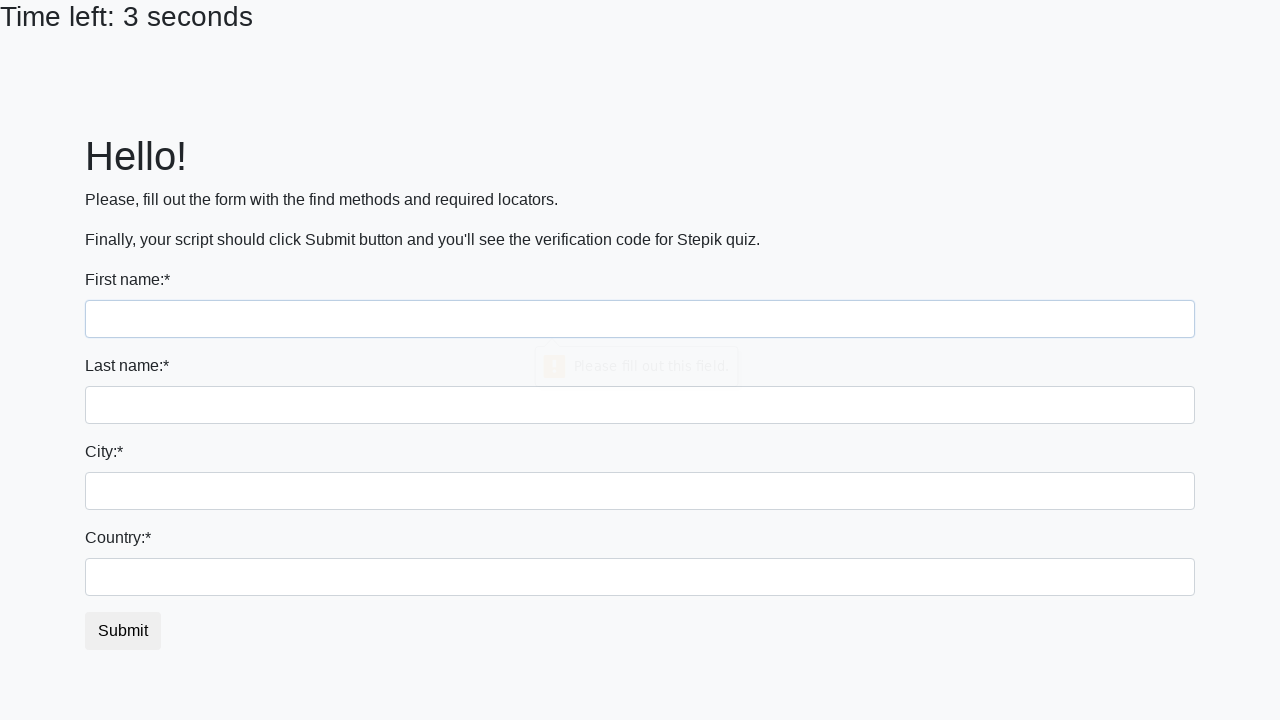

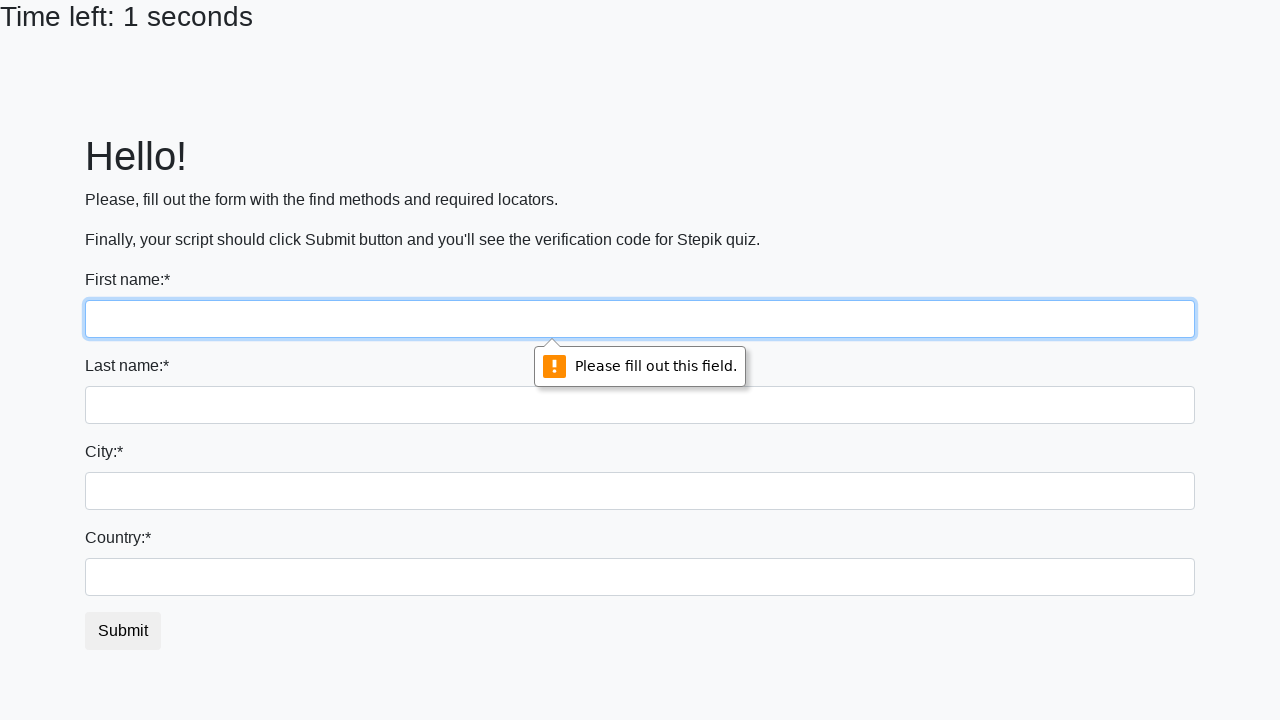